Opens the Rahul Shetty Academy Automation Practice page in a browser. This is a minimal test that simply navigates to the page and verifies it loads.

Starting URL: https://rahulshettyacademy.com/AutomationPractice/

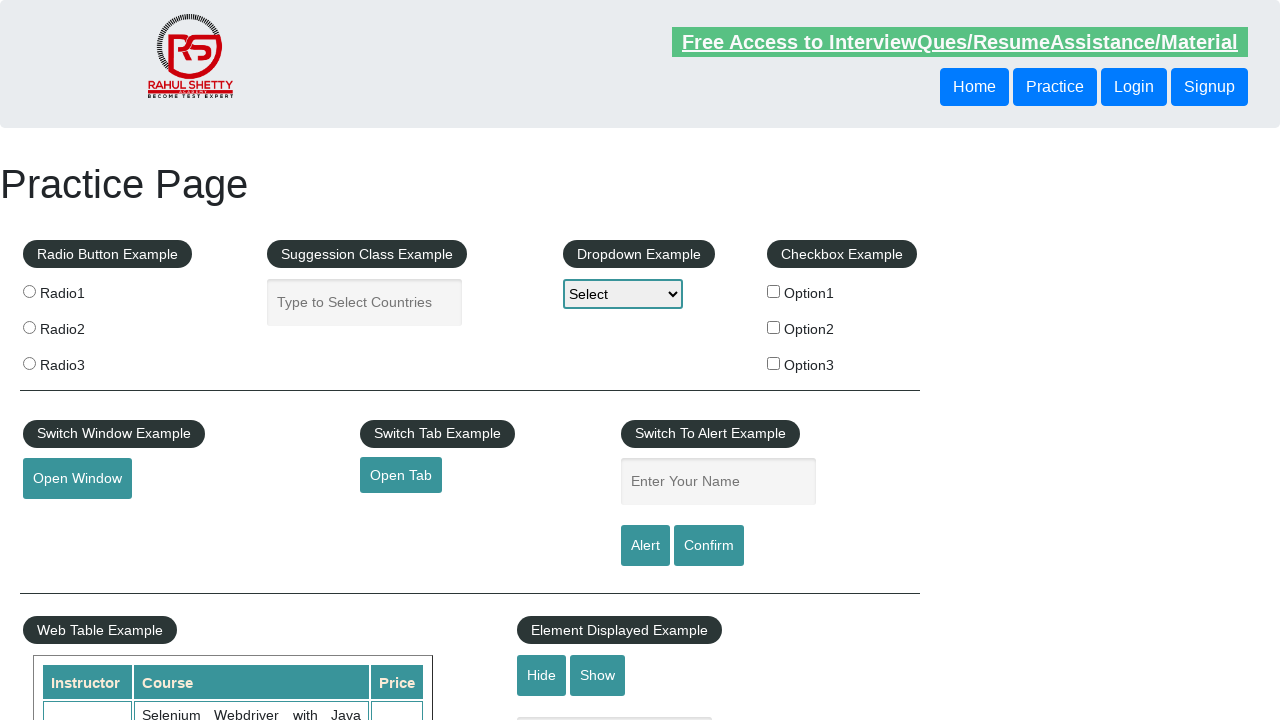

Page DOM content loaded
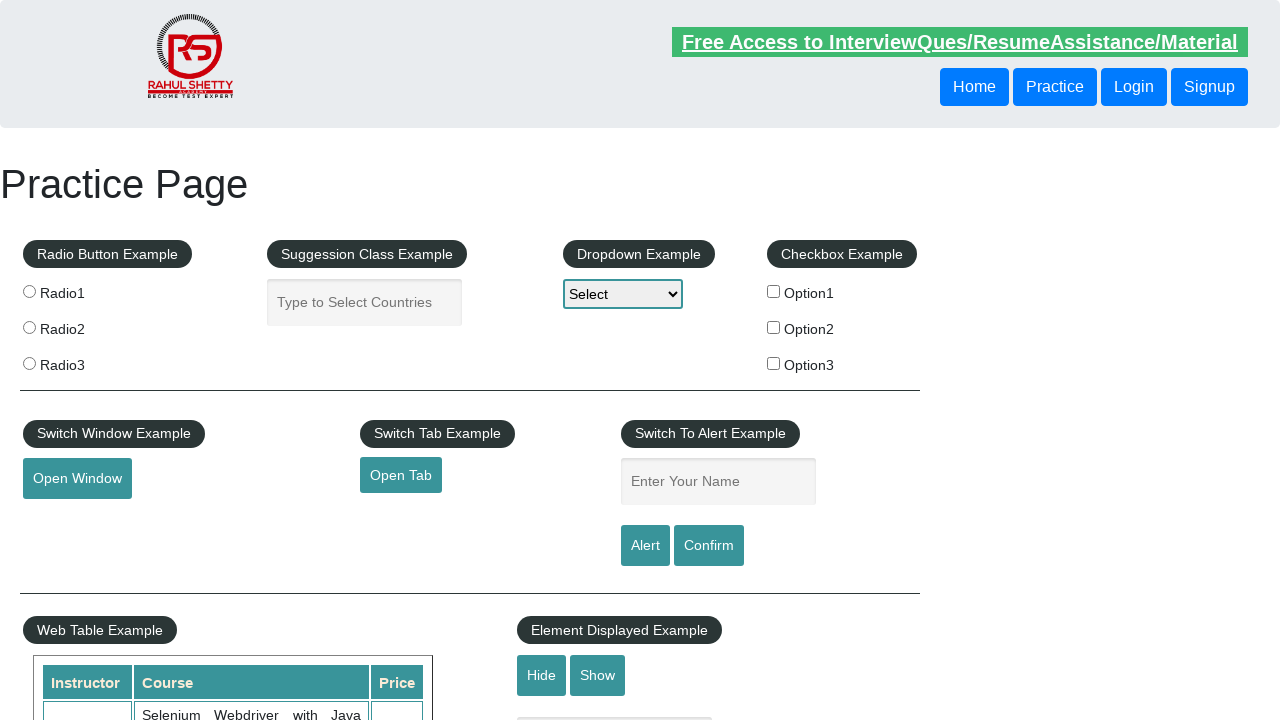

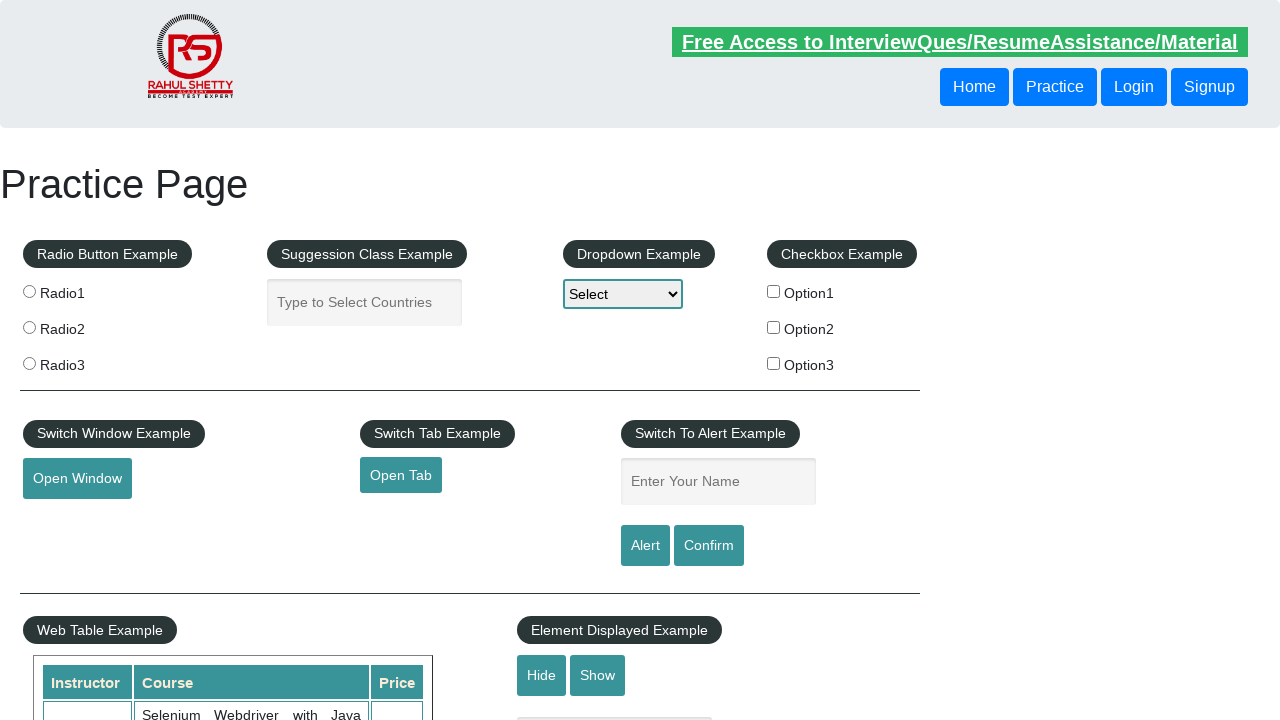